Selects a date from the date picker widget by clicking on day 25

Starting URL: https://testautomationpractice.blogspot.com/

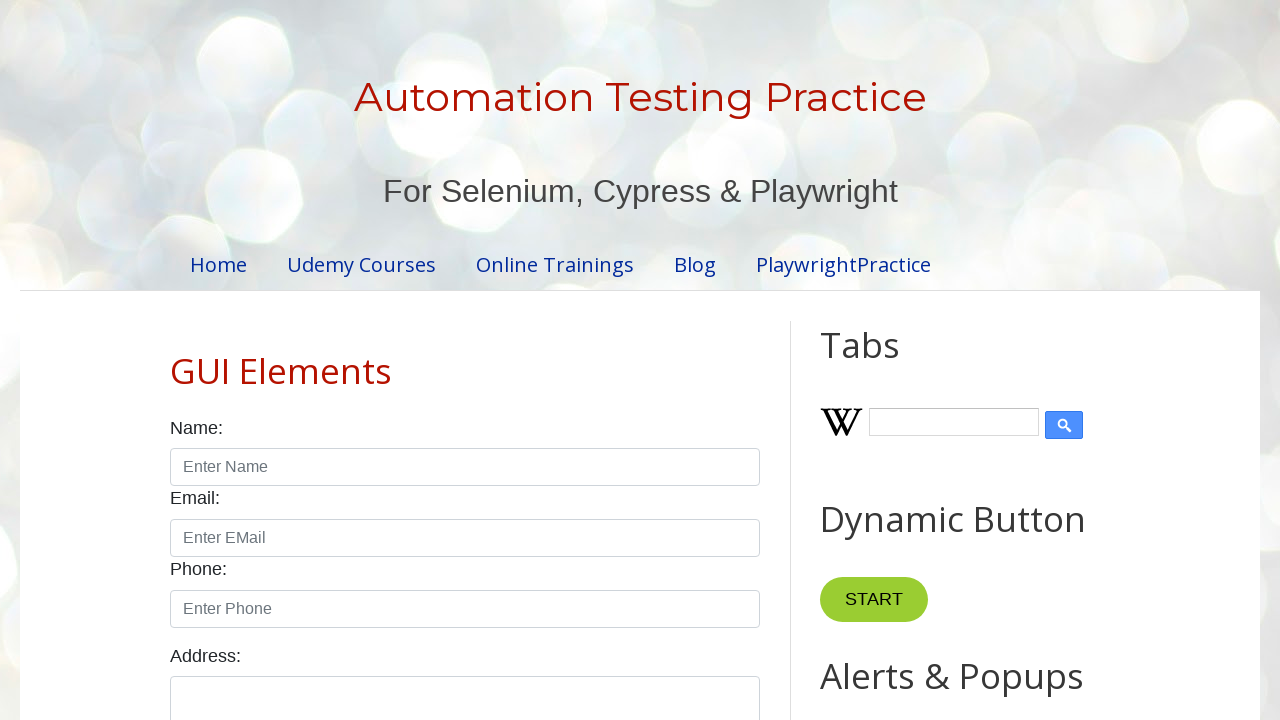

Clicked on date picker to open calendar widget at (515, 360) on #datepicker
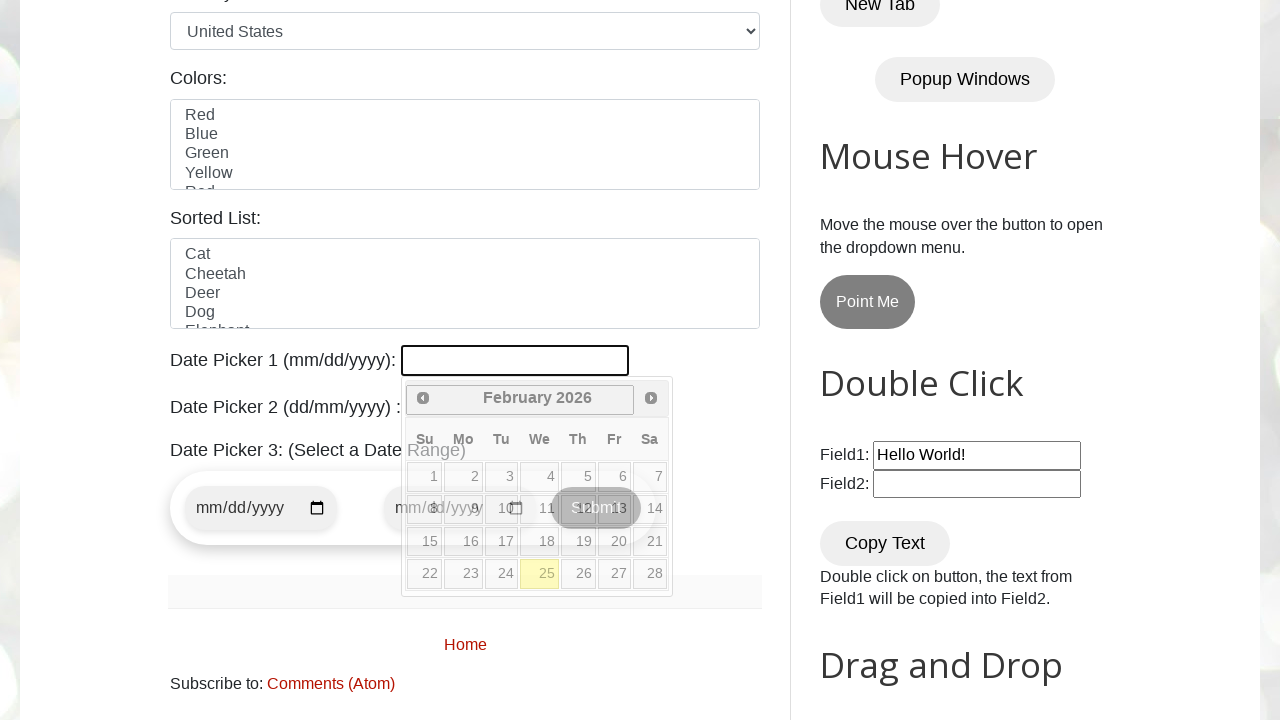

Waited for date 25 to appear in calendar
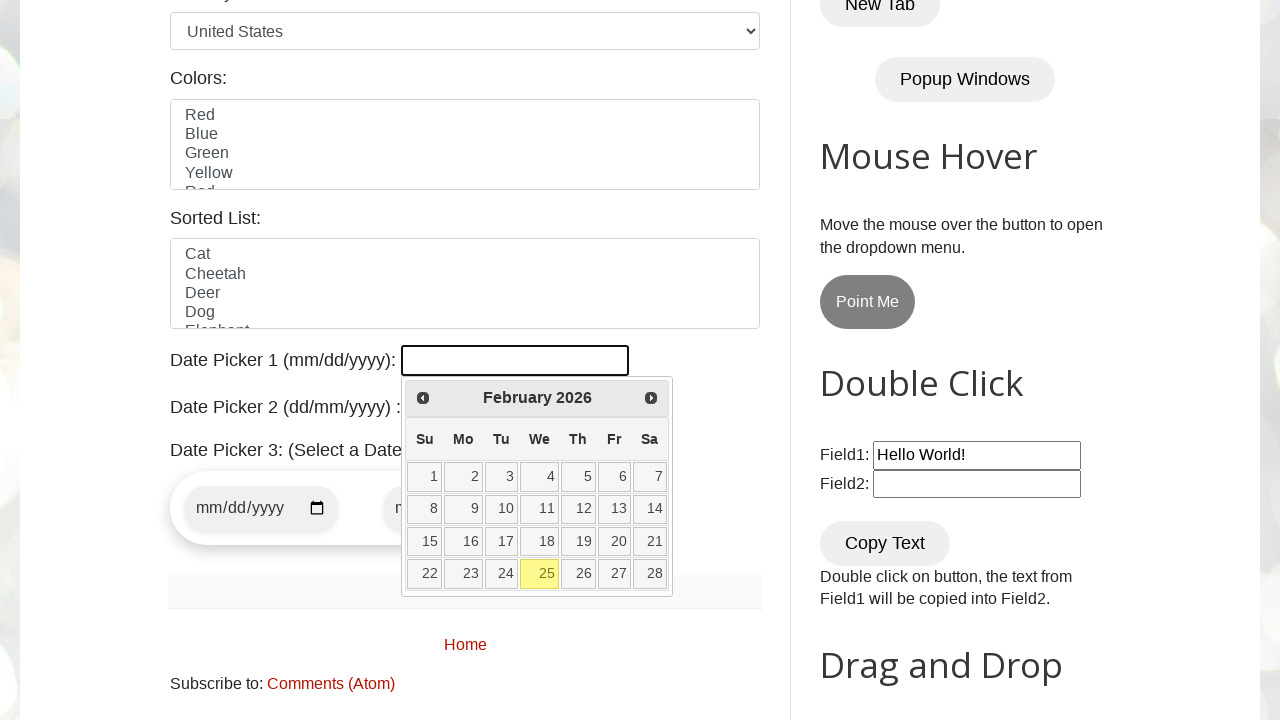

Clicked on day 25 in the date picker at (540, 574) on xpath=//a[normalize-space()='25']
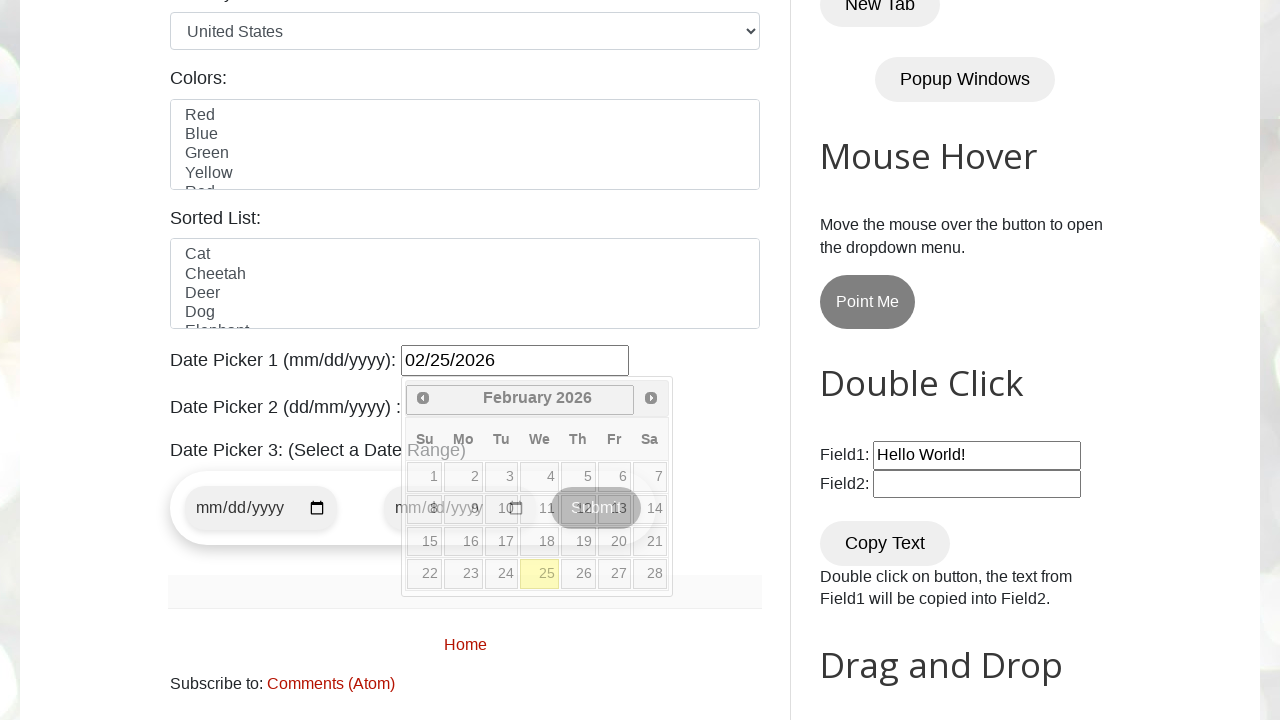

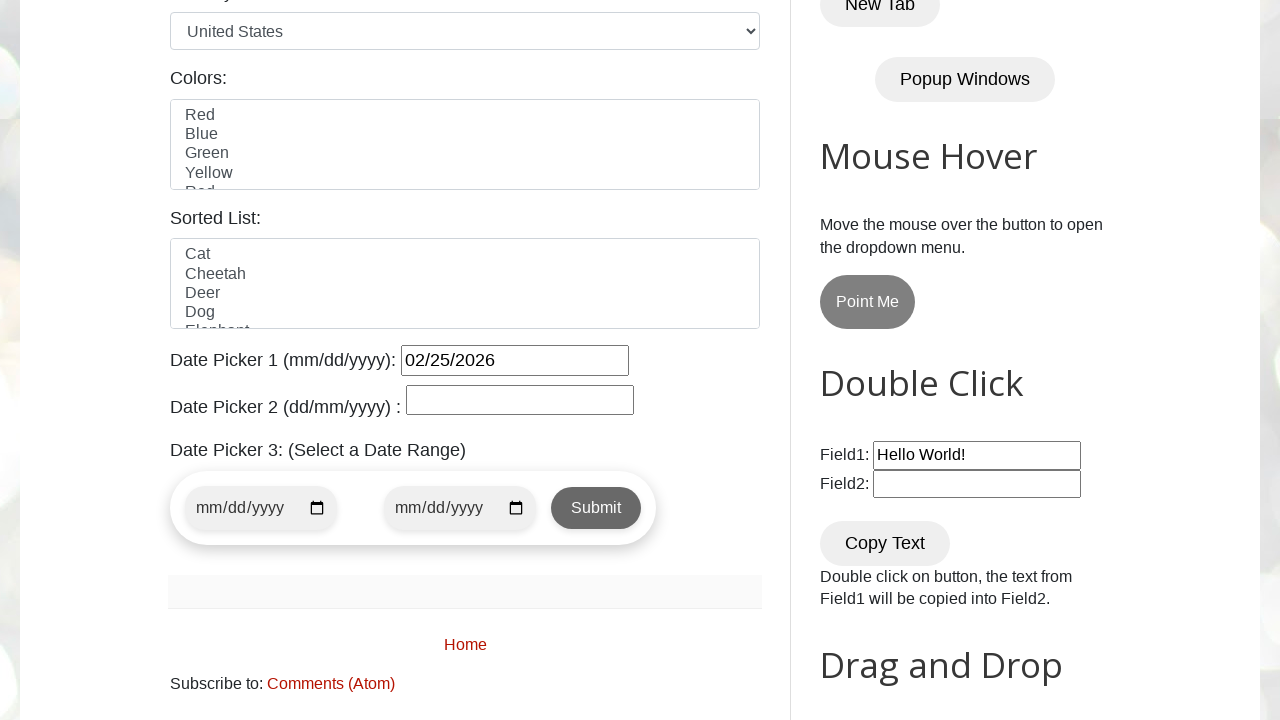